Tests browser window/tab switching and frame handling by clicking a link that opens a new window, switching between windows to read content, and then switching to an iframe to read its content.

Starting URL: https://www.selenium.dev/selenium/web/window_switching_tests/page_with_frame.html

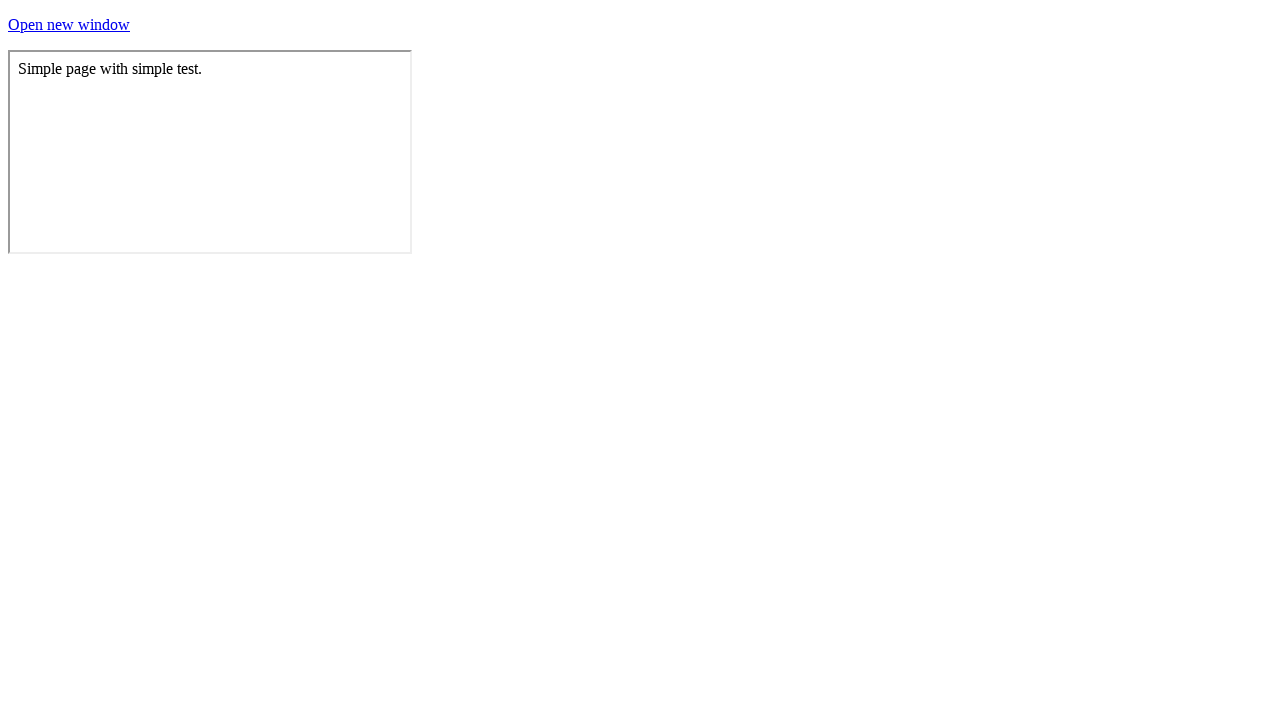

Clicked link that opens a new window at (69, 24) on xpath=//*[@id='a-link-that-opens-a-new-window']
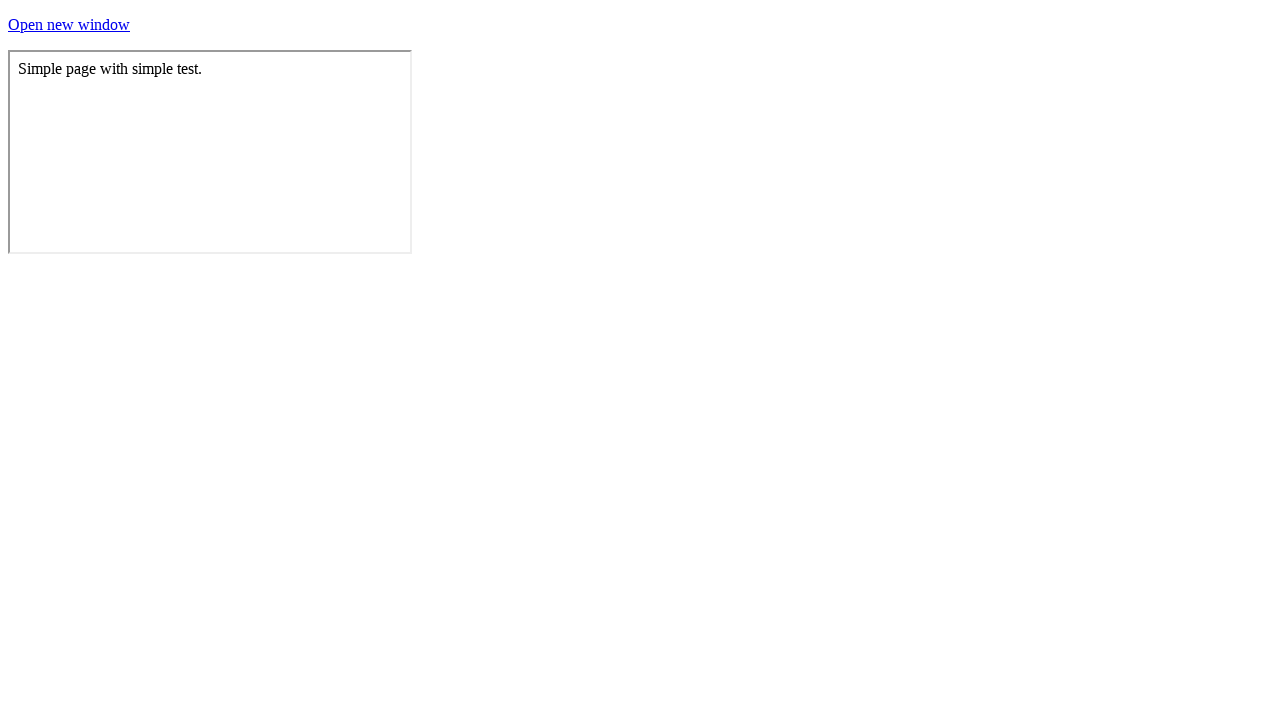

New window/tab opened successfully
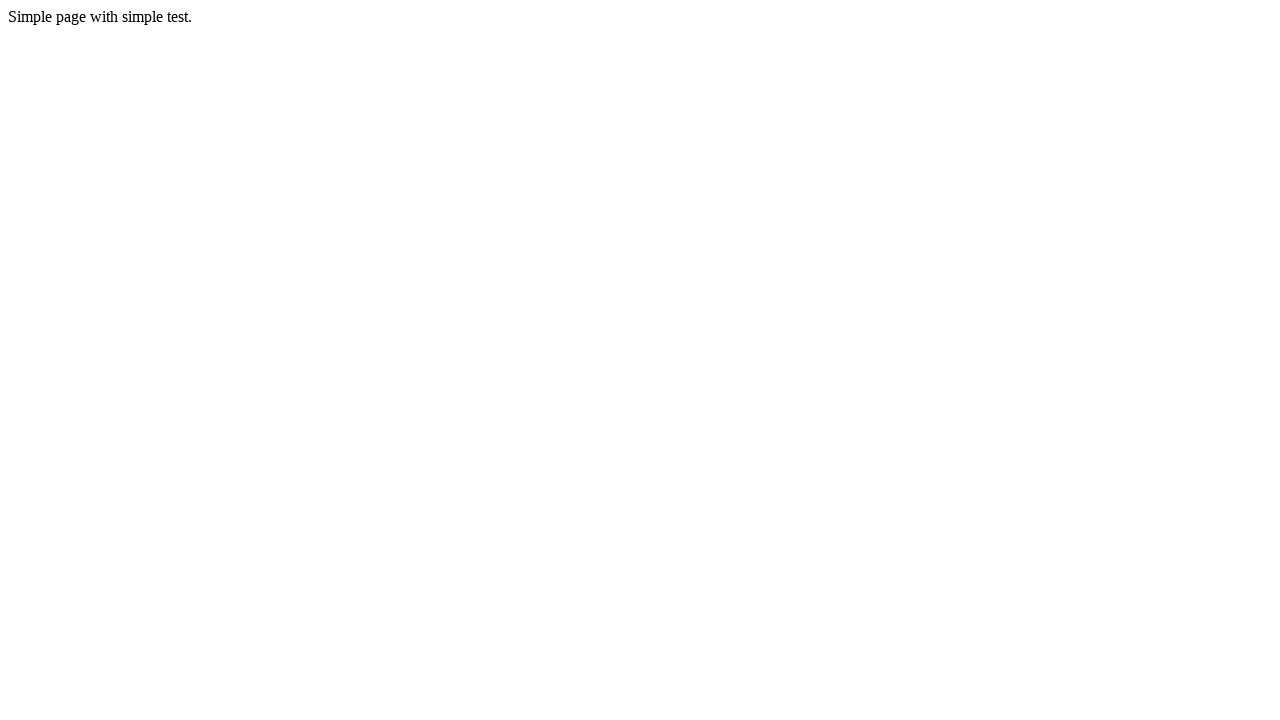

New page loaded and content verified
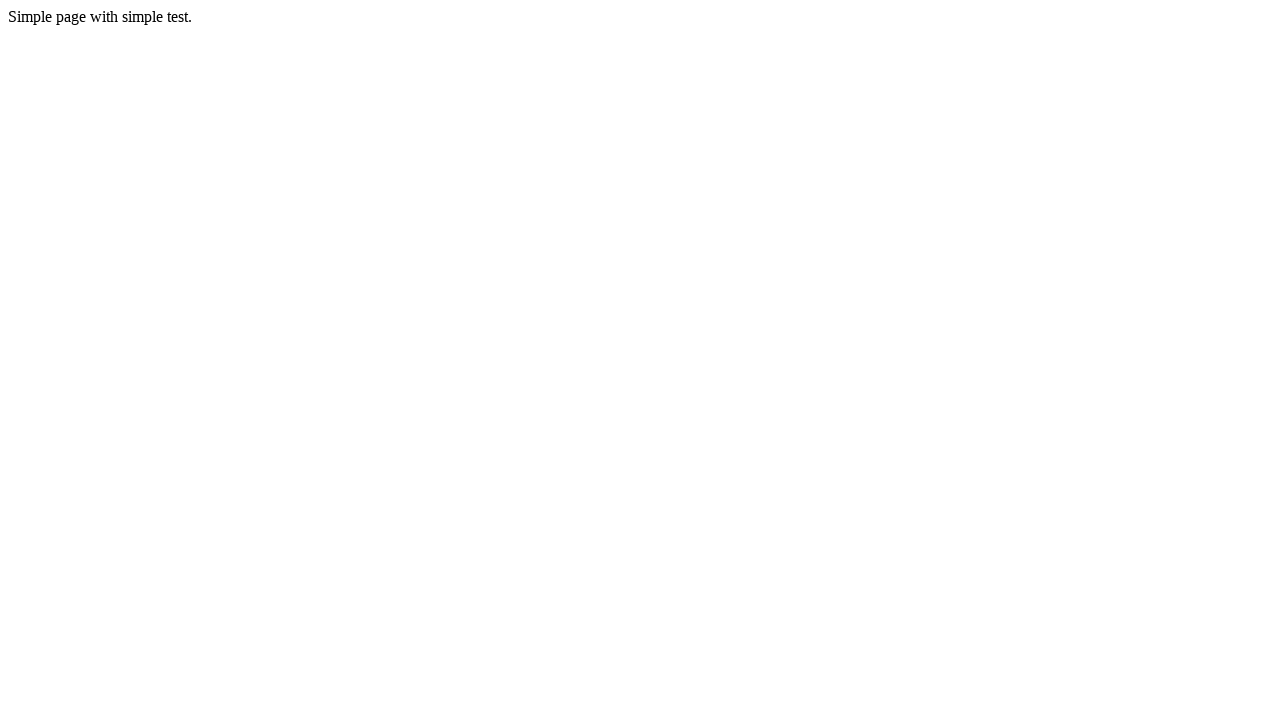

Located iframe with name 'myframe' on original page
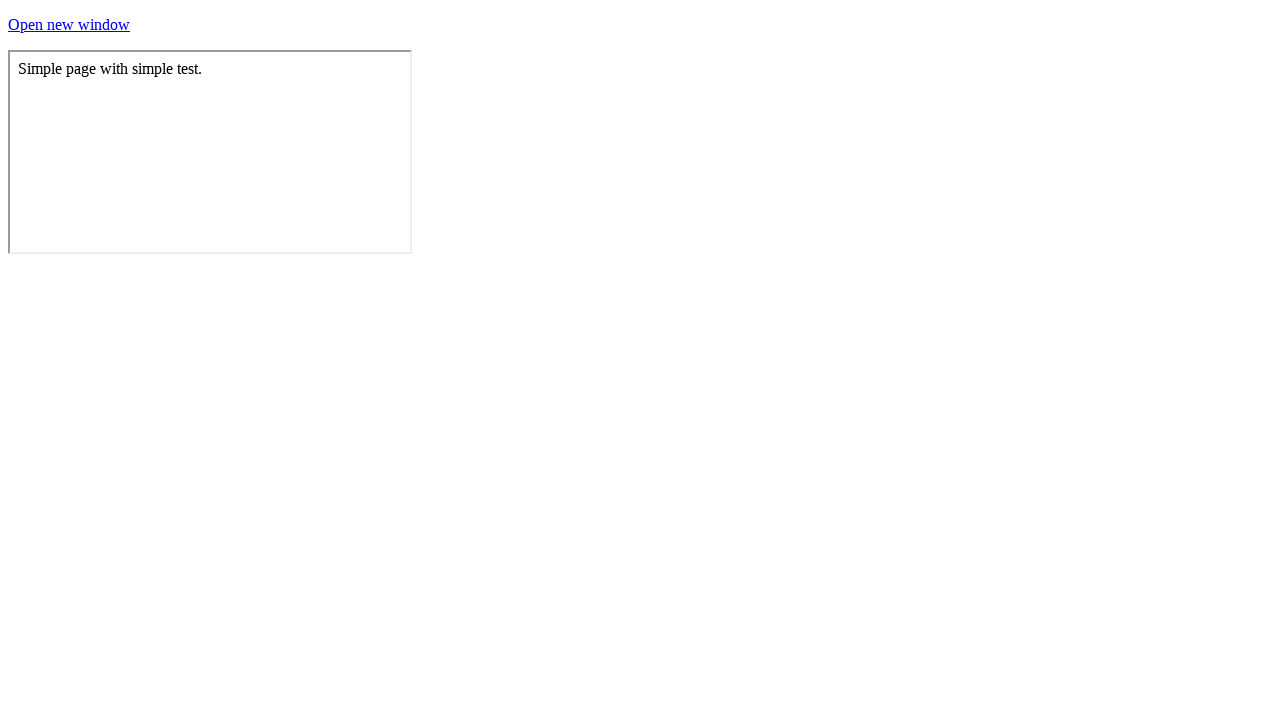

Content inside iframe loaded and ready
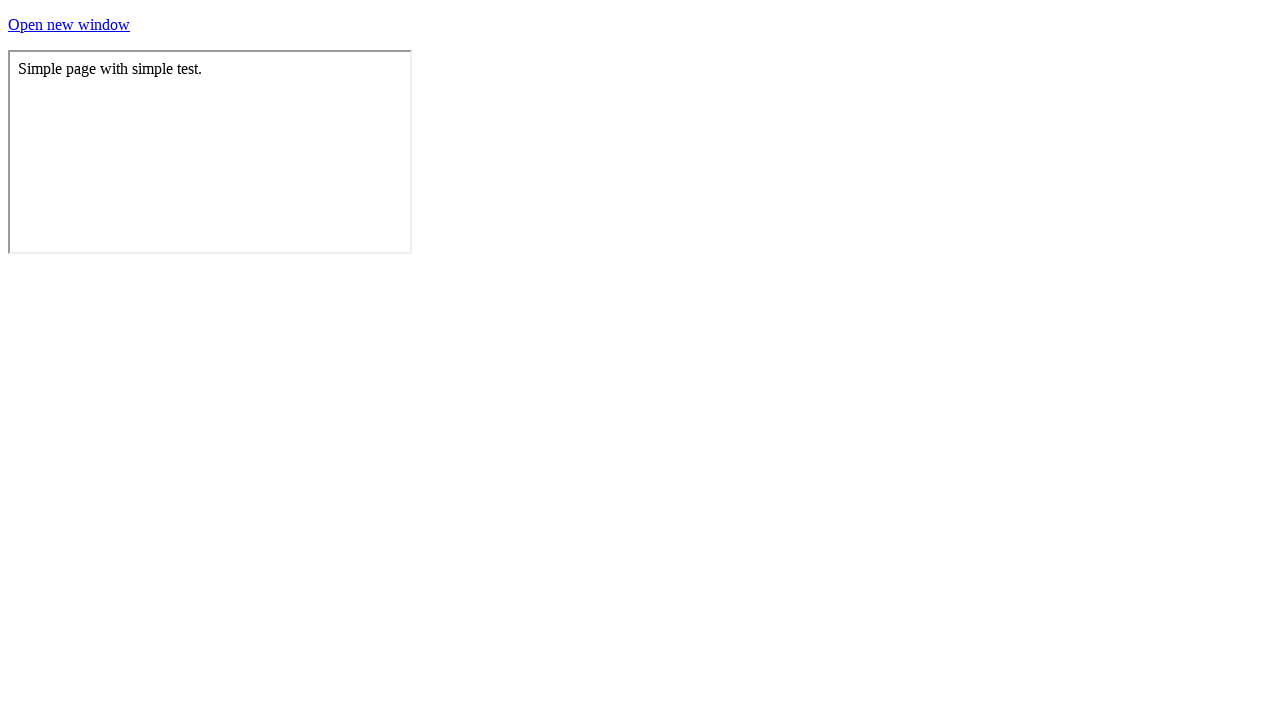

Closed the new window/tab
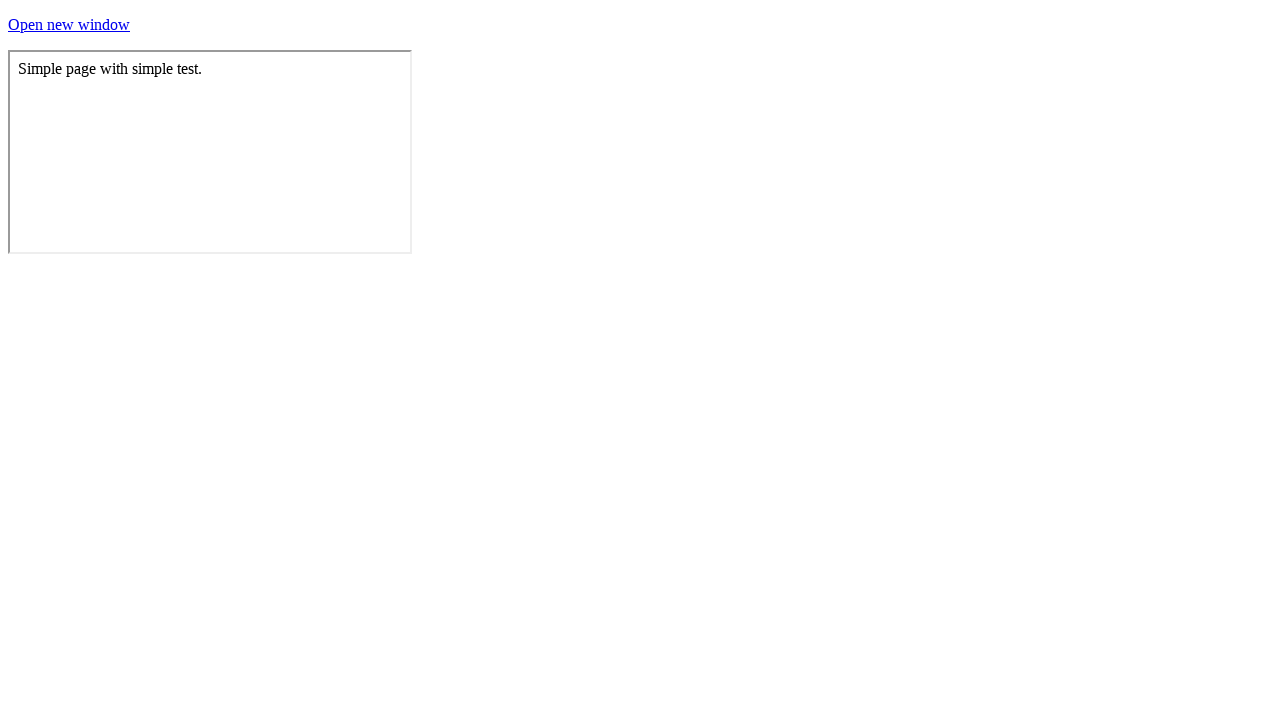

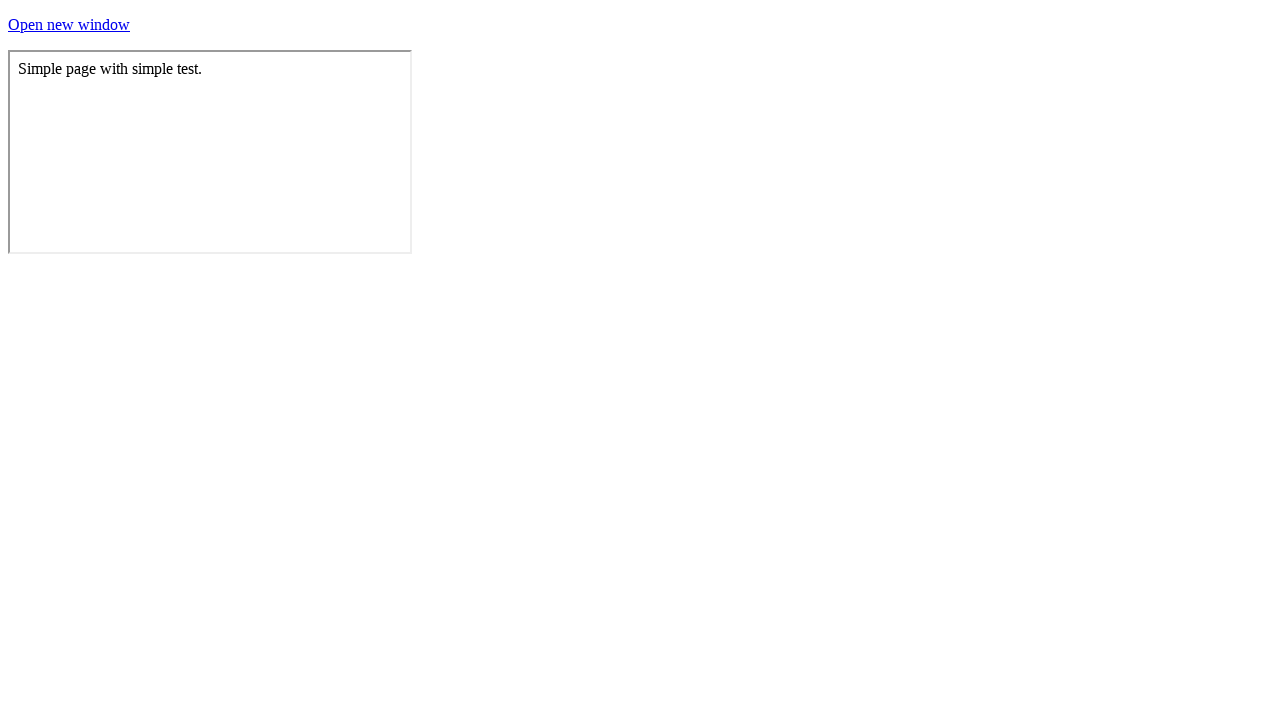